Tests the age page by entering multiple values from a map/dictionary and submitting

Starting URL: https://kristinek.github.io/site/examples/age

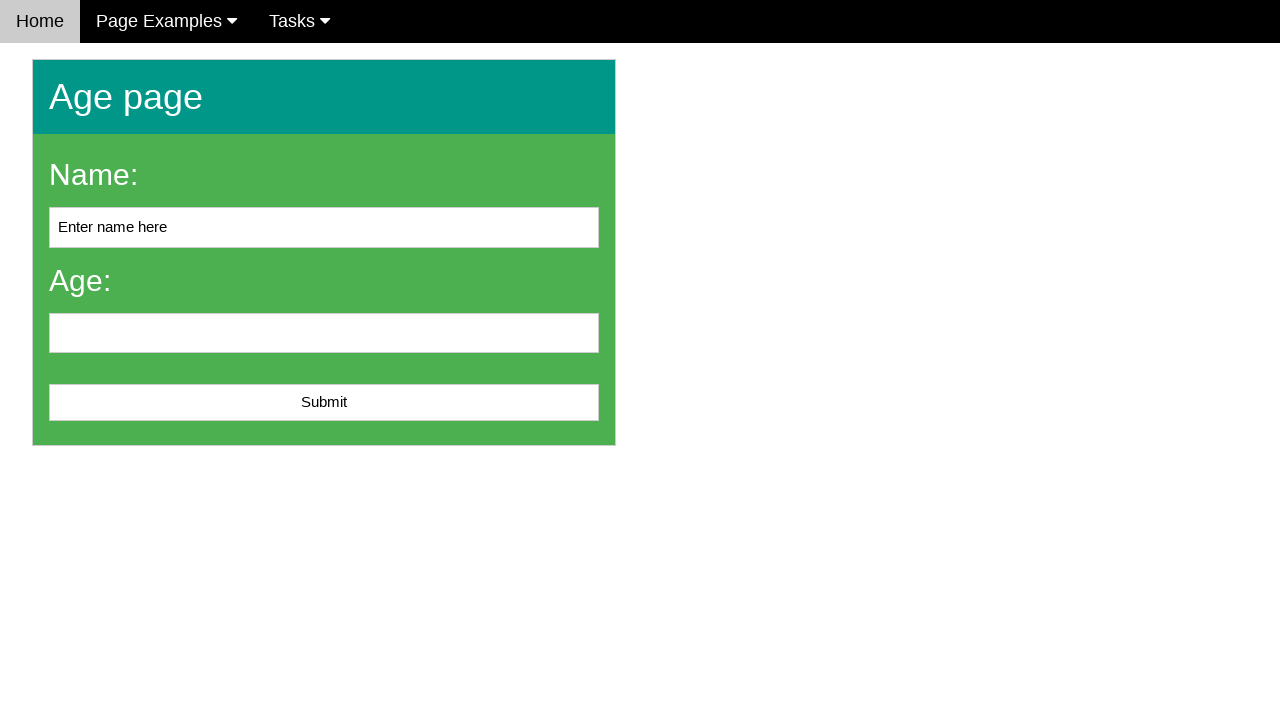

Cleared name field on #name
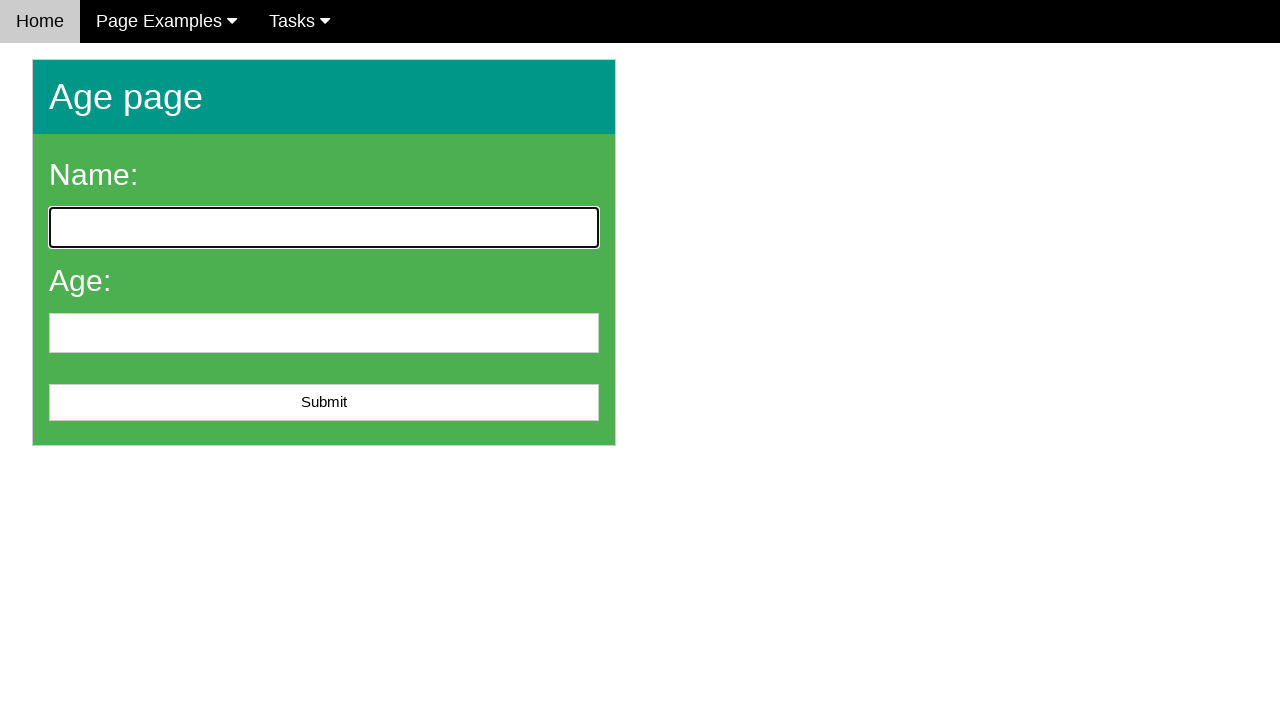

Entered 'Alice Cooper' in name field on #name
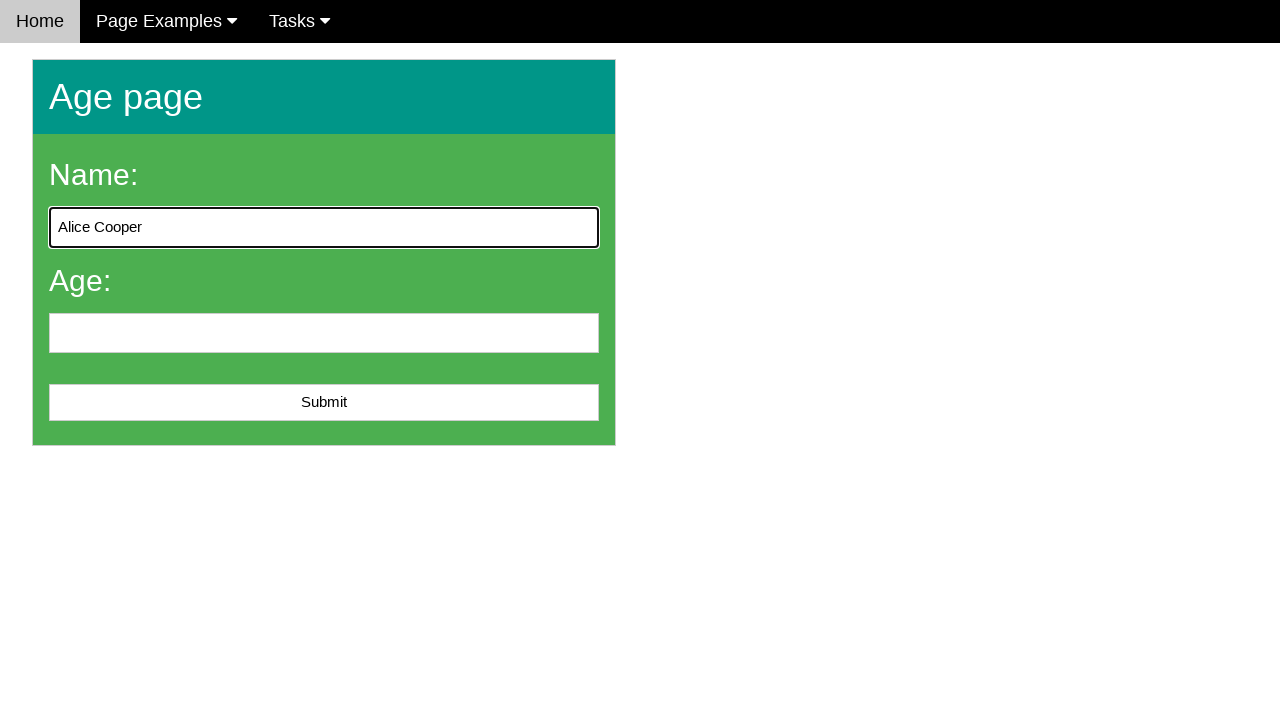

Cleared age field on #age
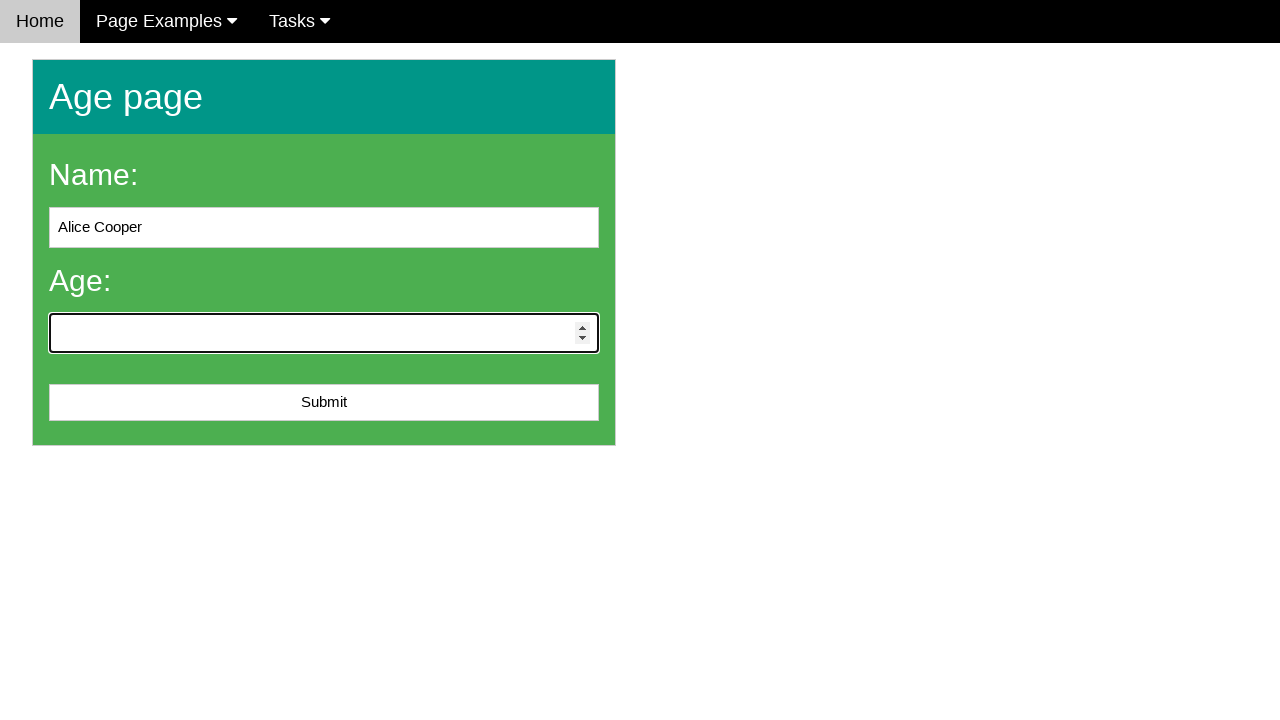

Entered '30' in age field on #age
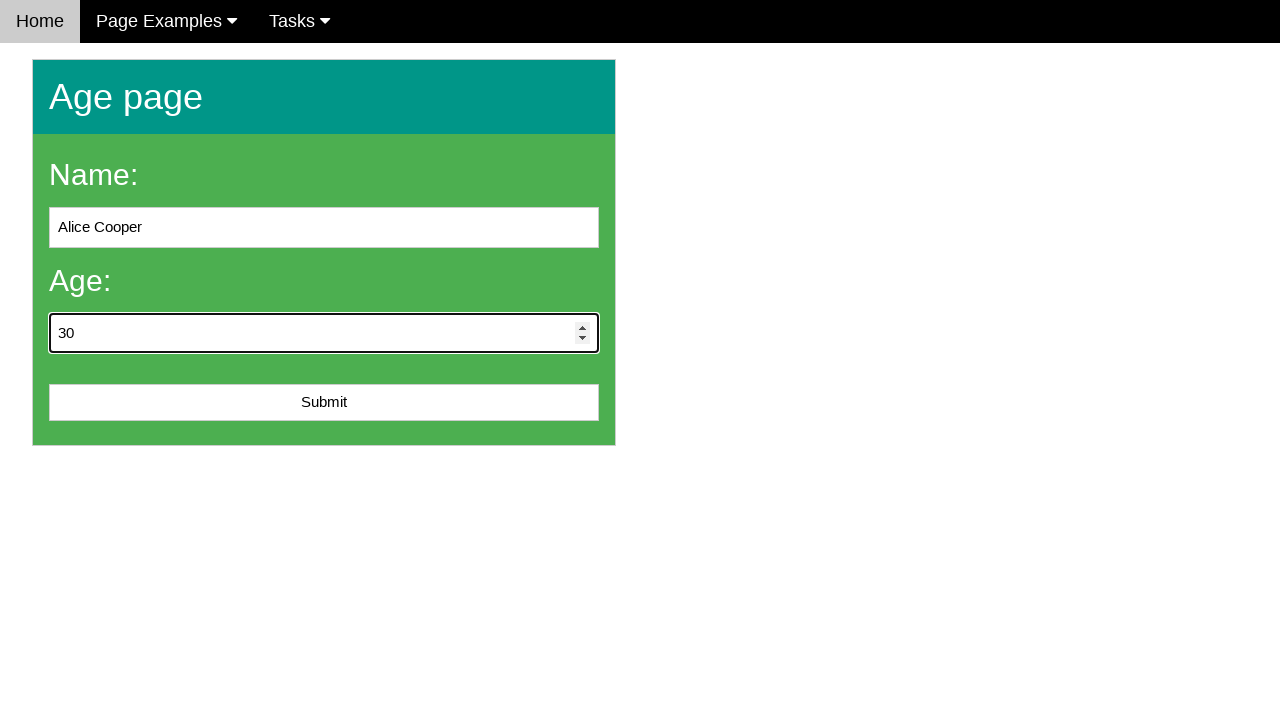

Clicked submit button at (324, 403) on #submit
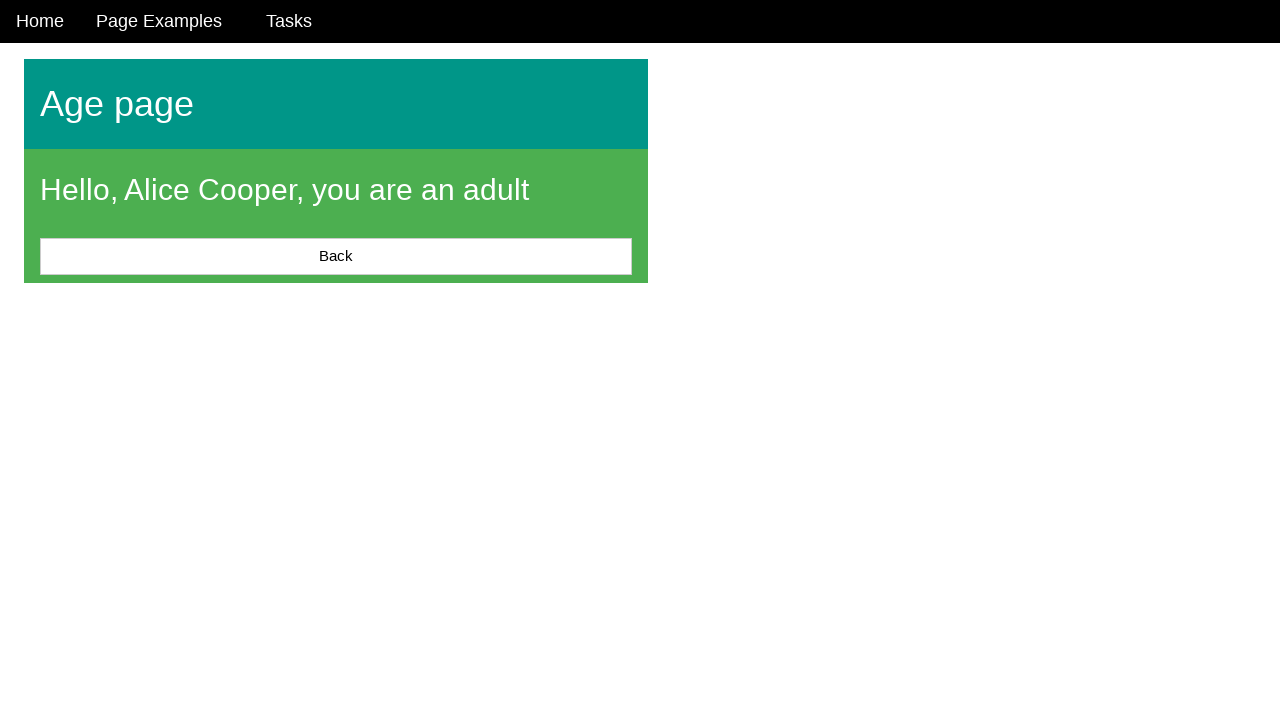

Result message appeared
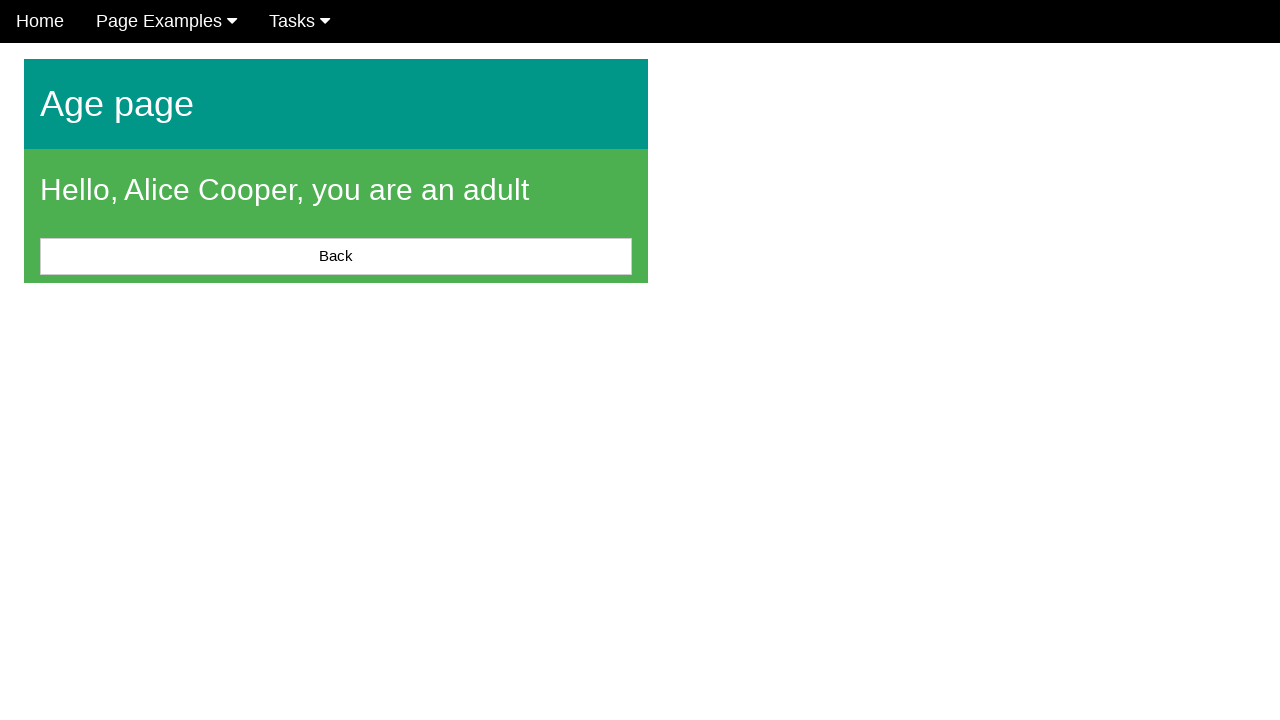

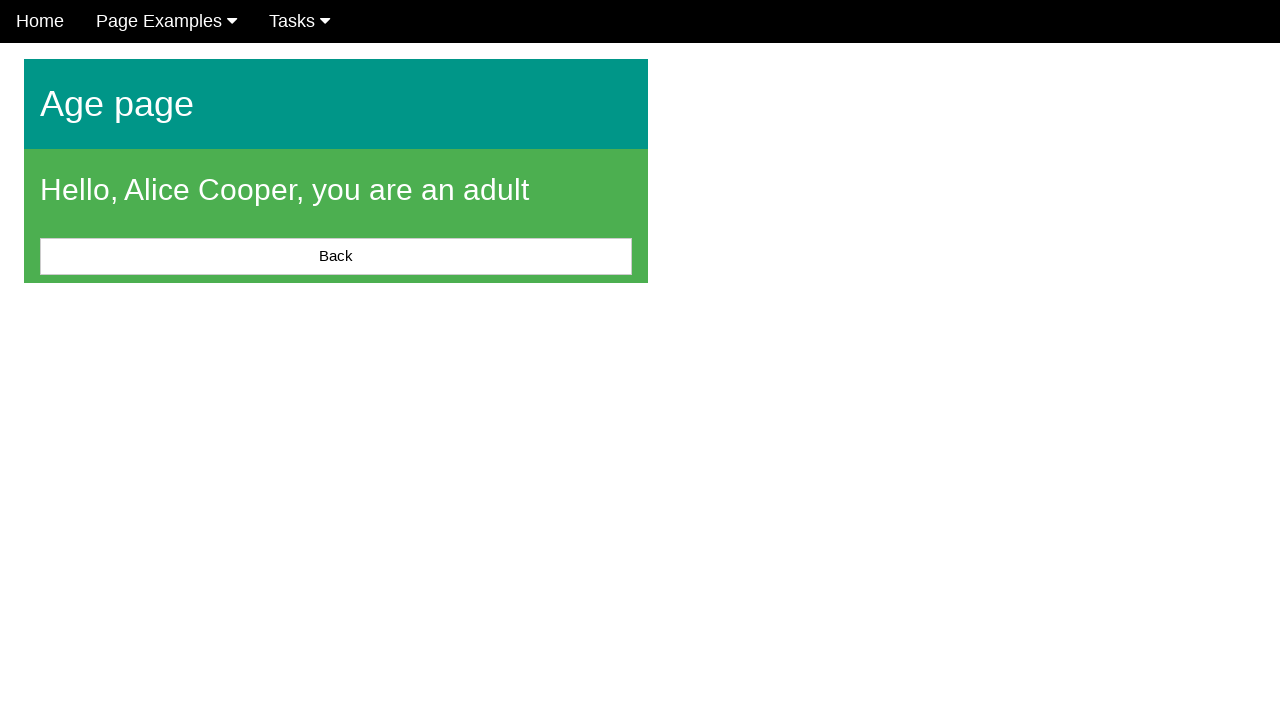